Tests browser window manipulation by maximizing and minimizing the browser window on Flipkart's homepage

Starting URL: https://www.flipkart.com

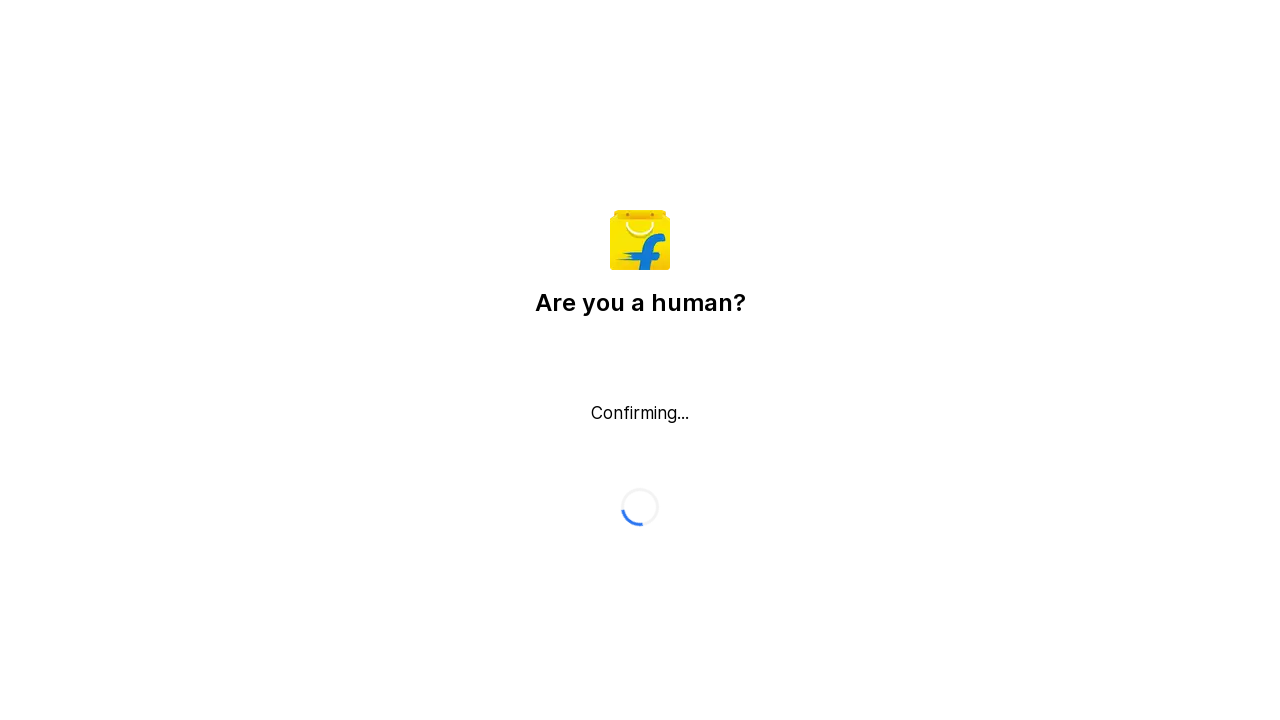

Set viewport to 1920x1080 to maximize browser window
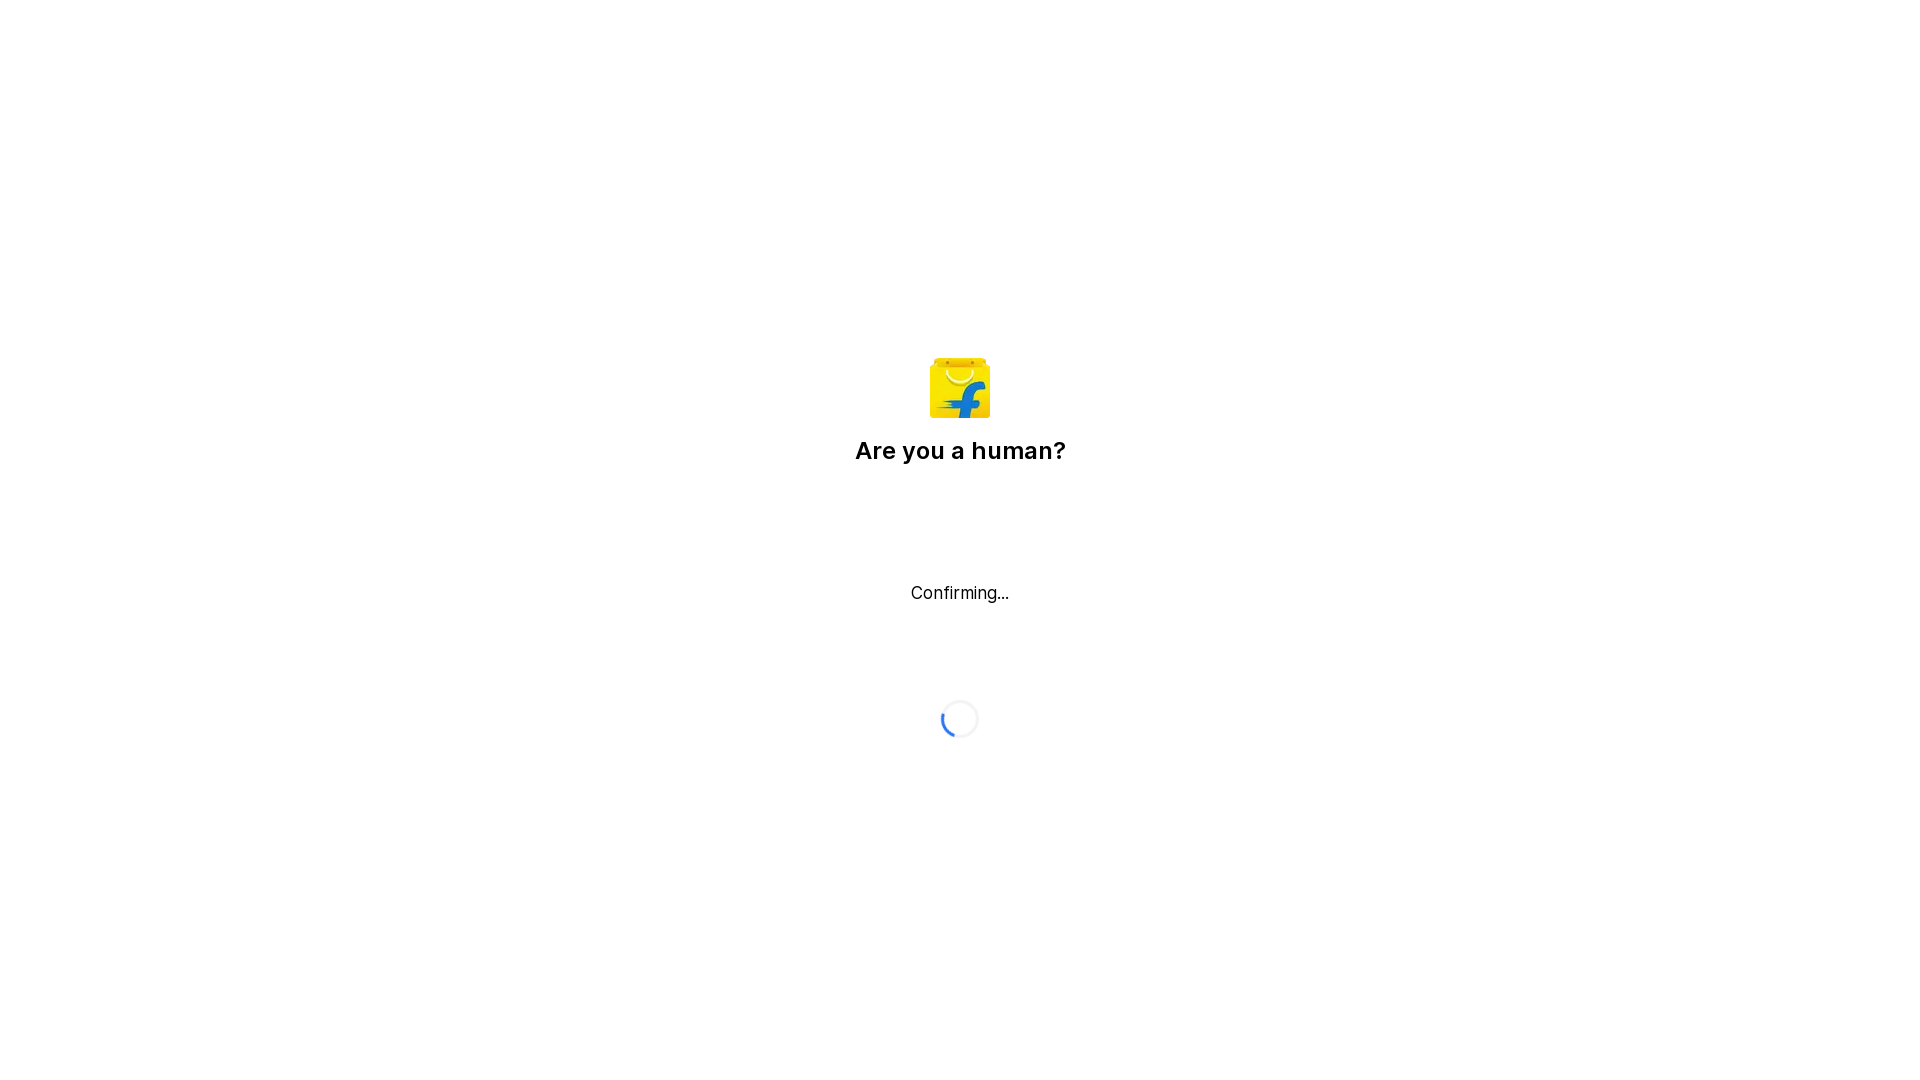

Waited 2 seconds to observe maximized window state
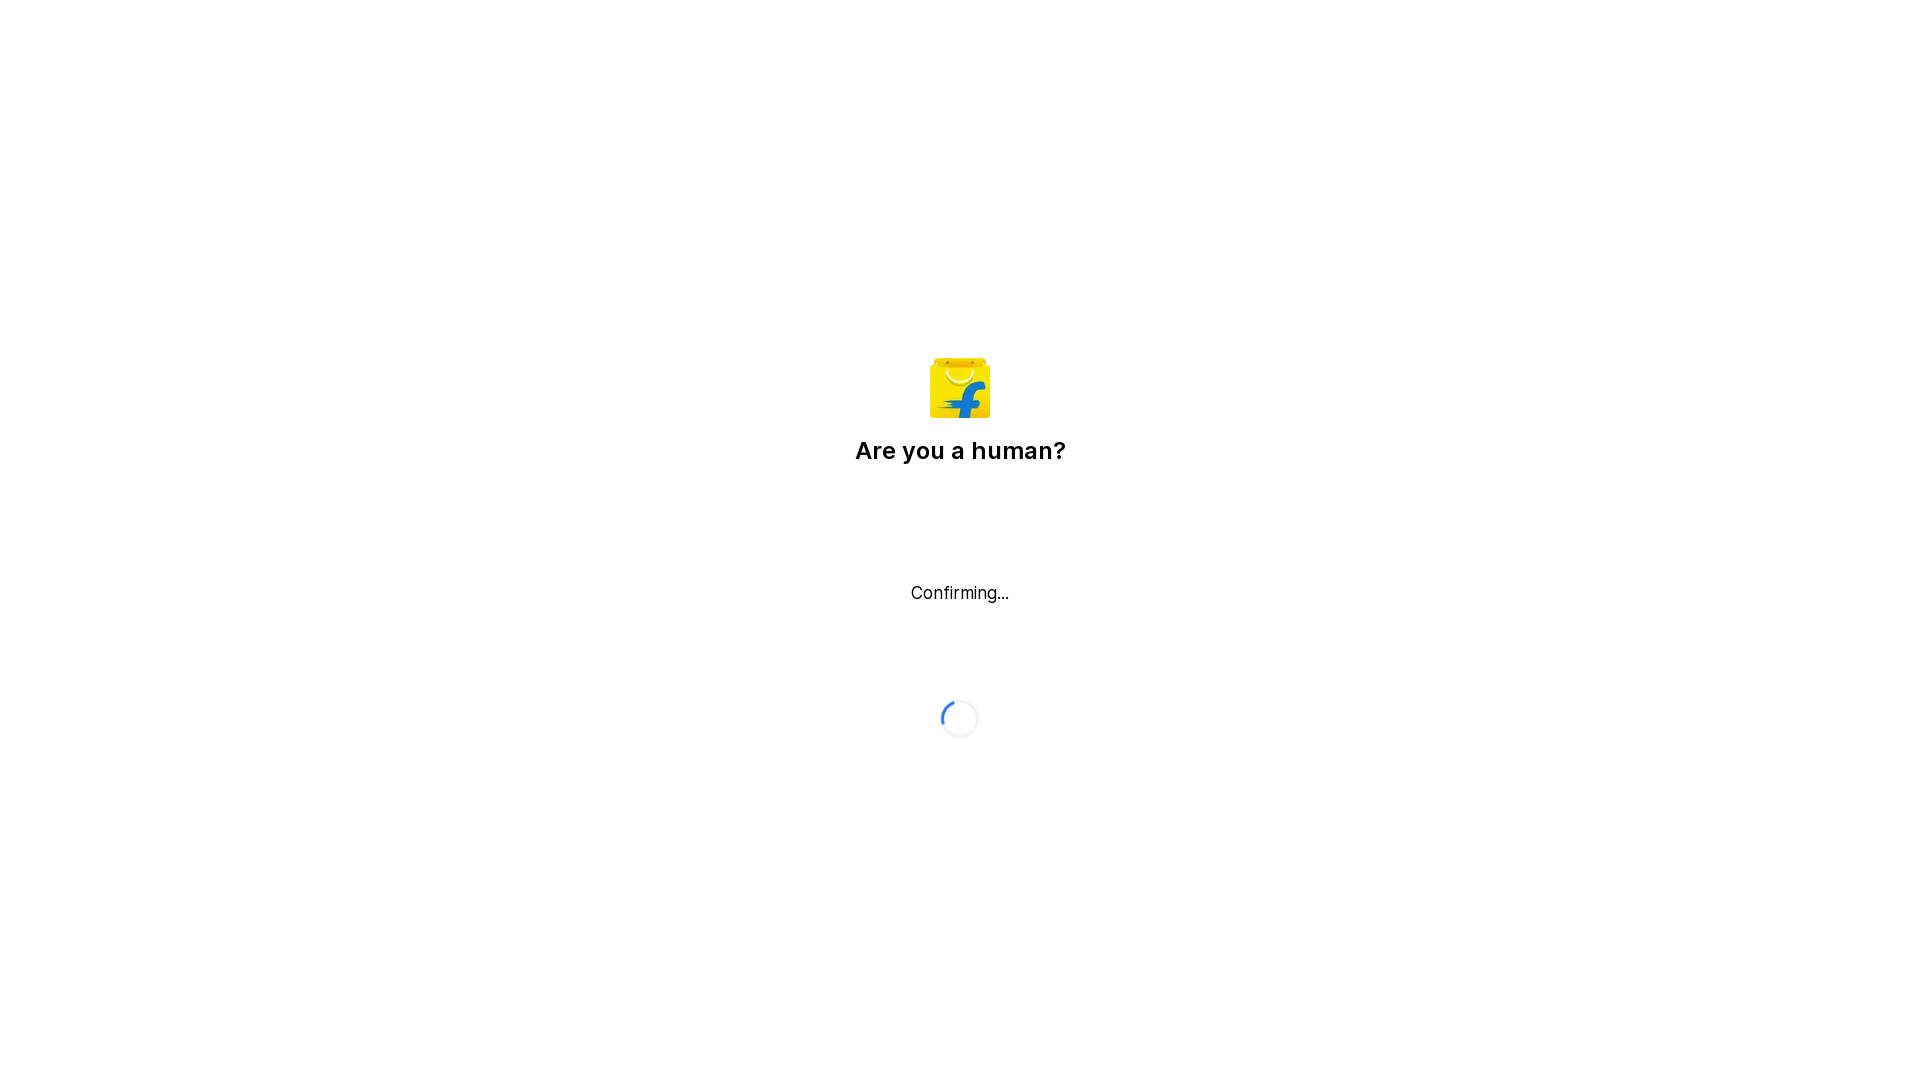

Set viewport to 800x600 to simulate minimized window
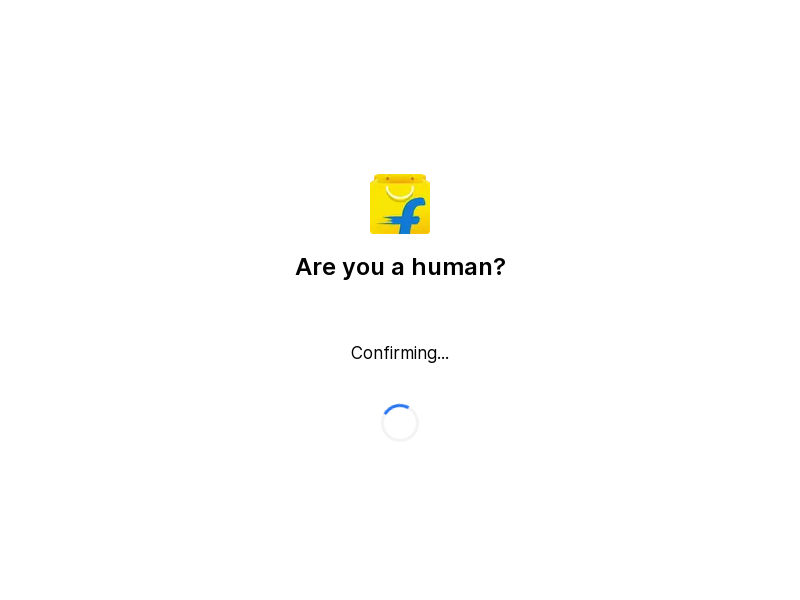

Waited 2 seconds to observe minimized window state
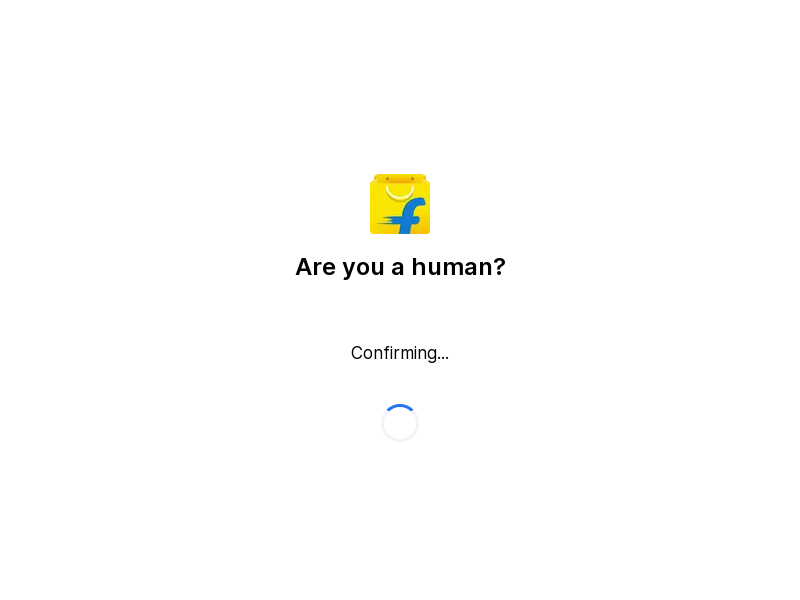

Set viewport back to 1920x1080 to maximize window again
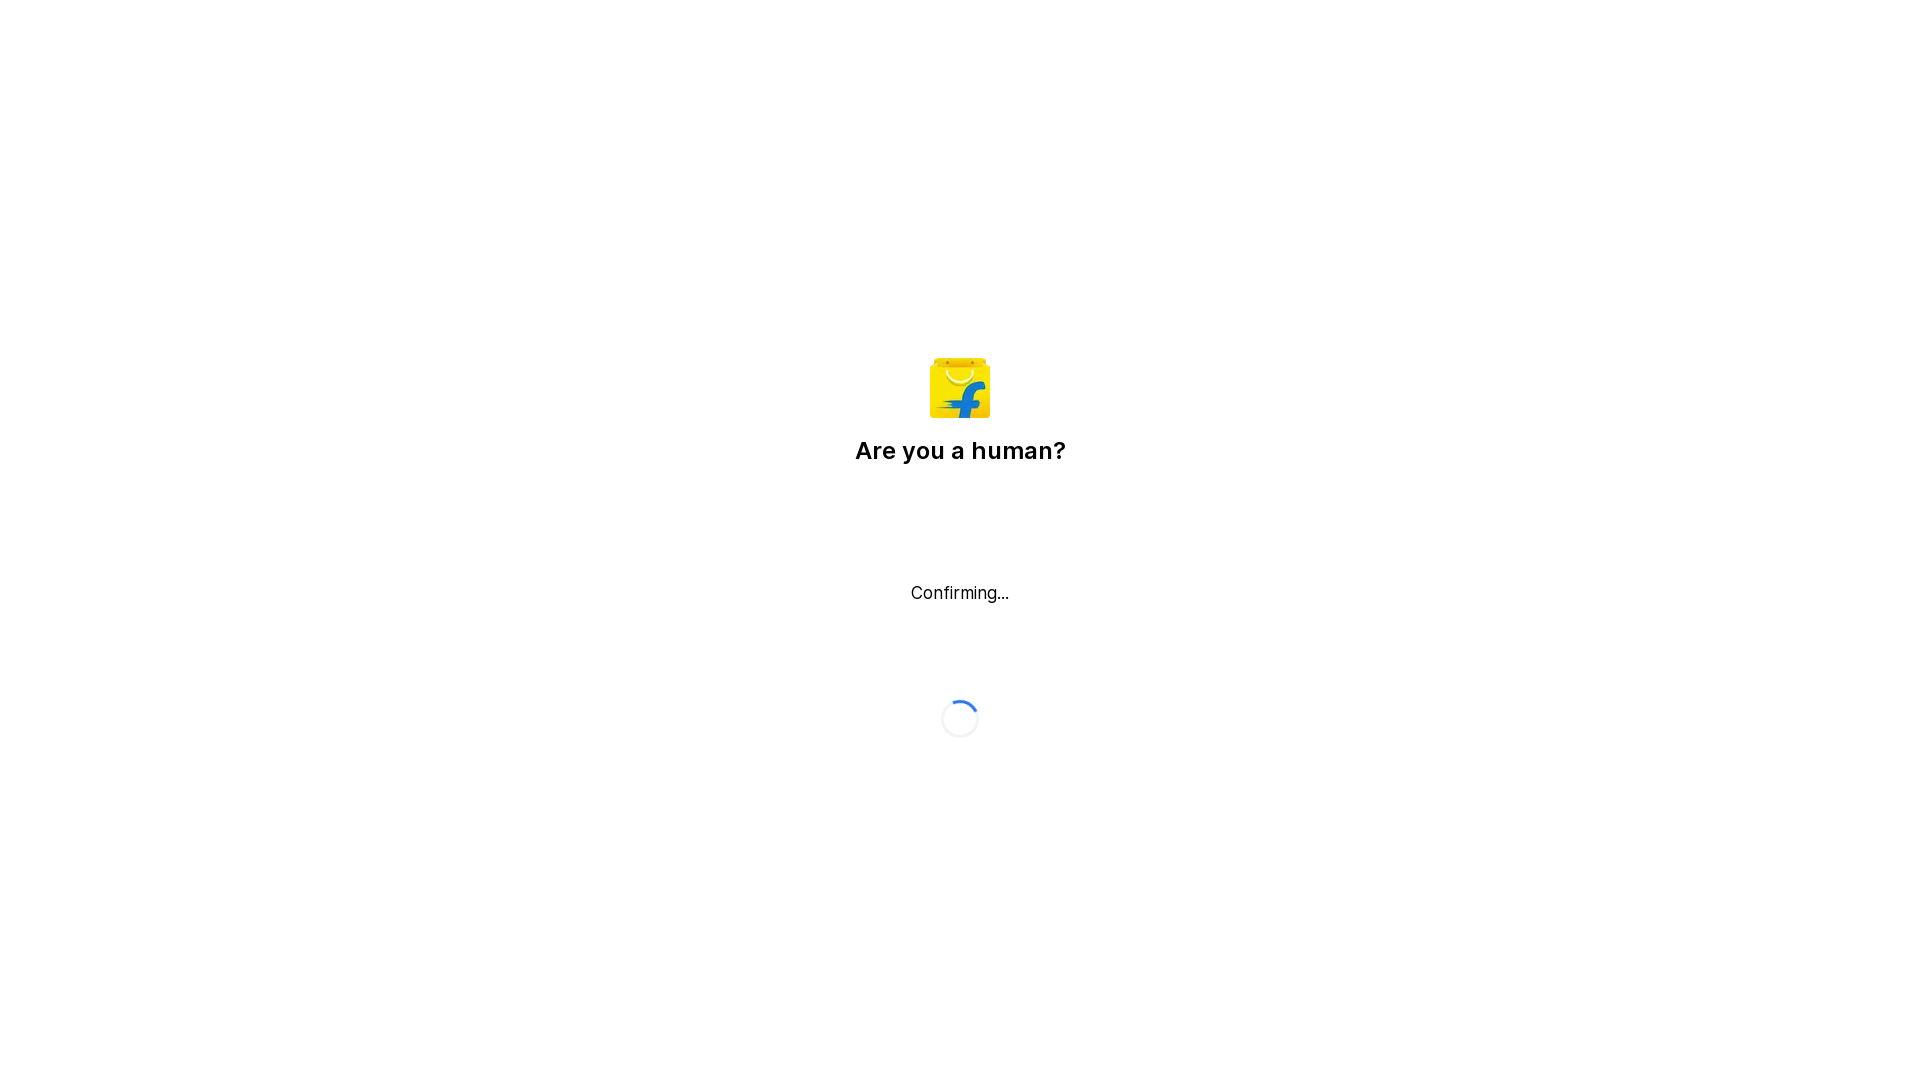

Waited 2 seconds to observe final maximized state
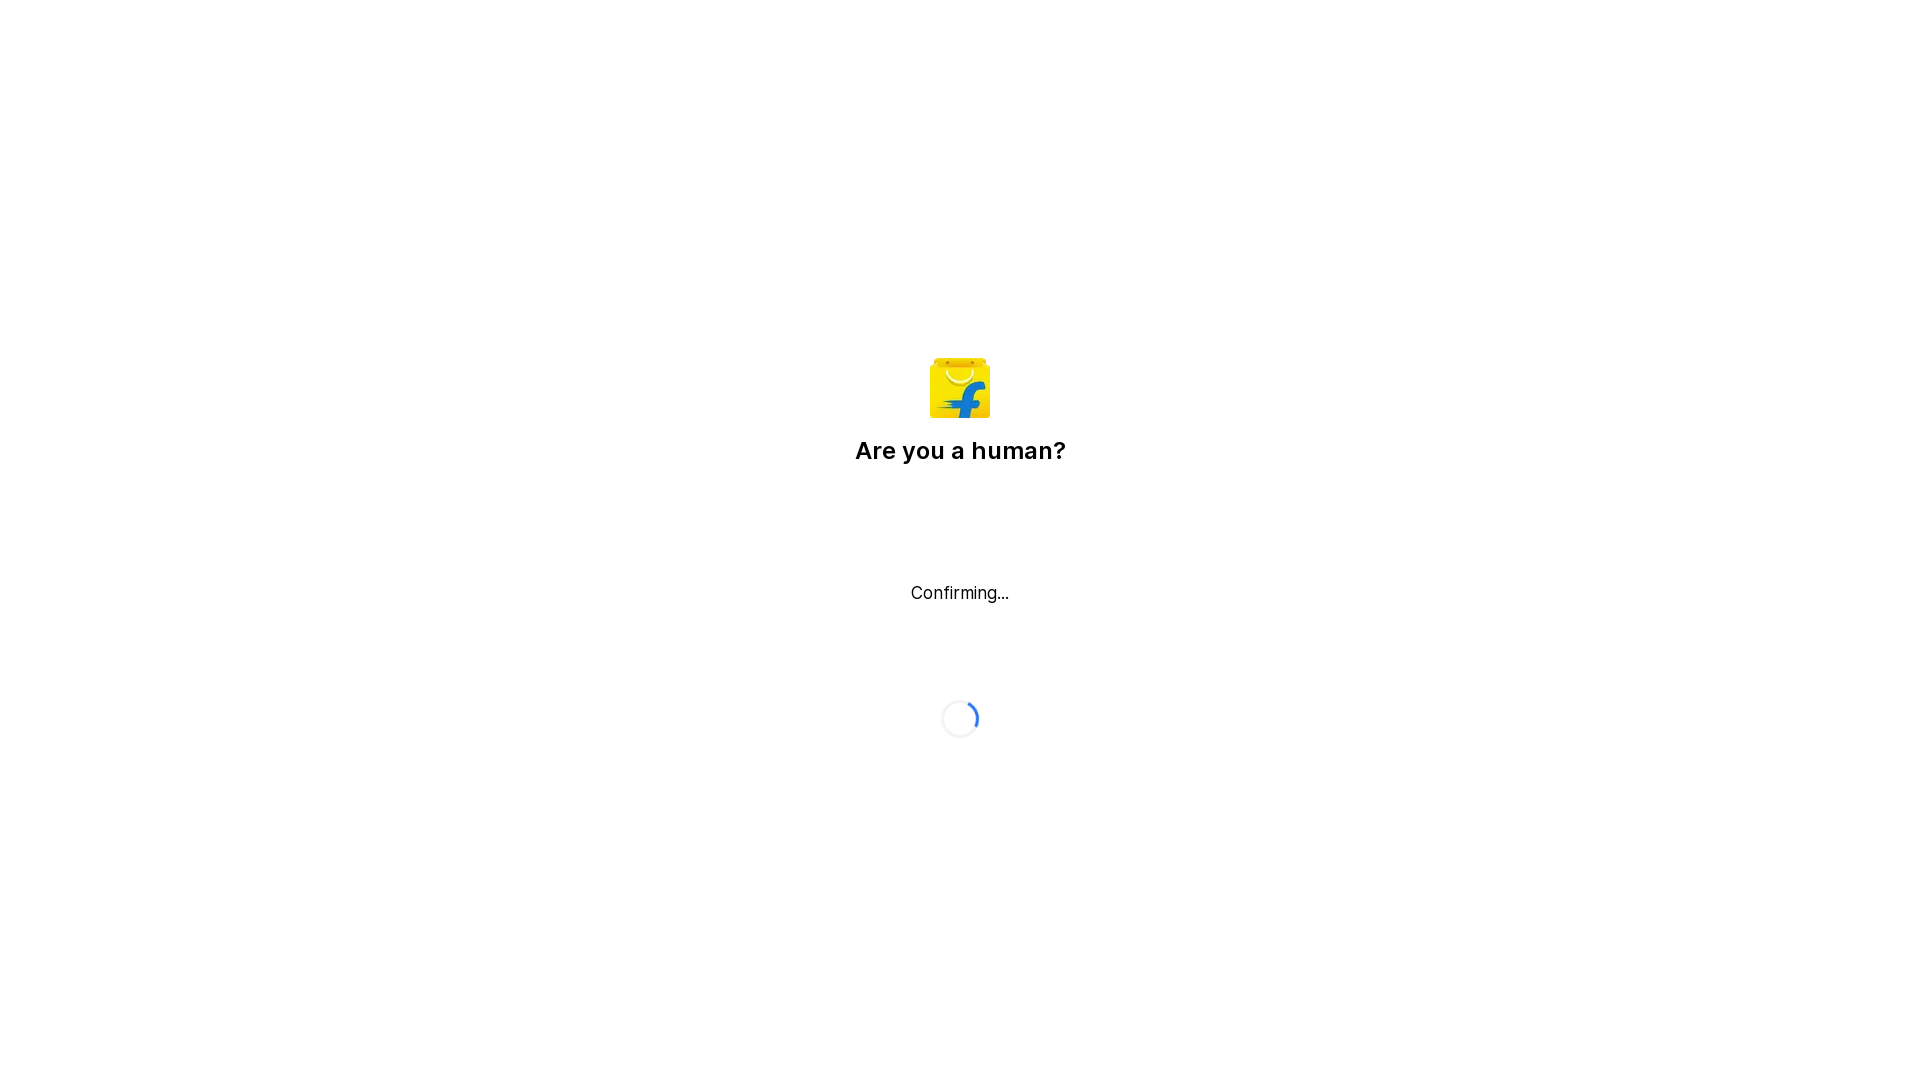

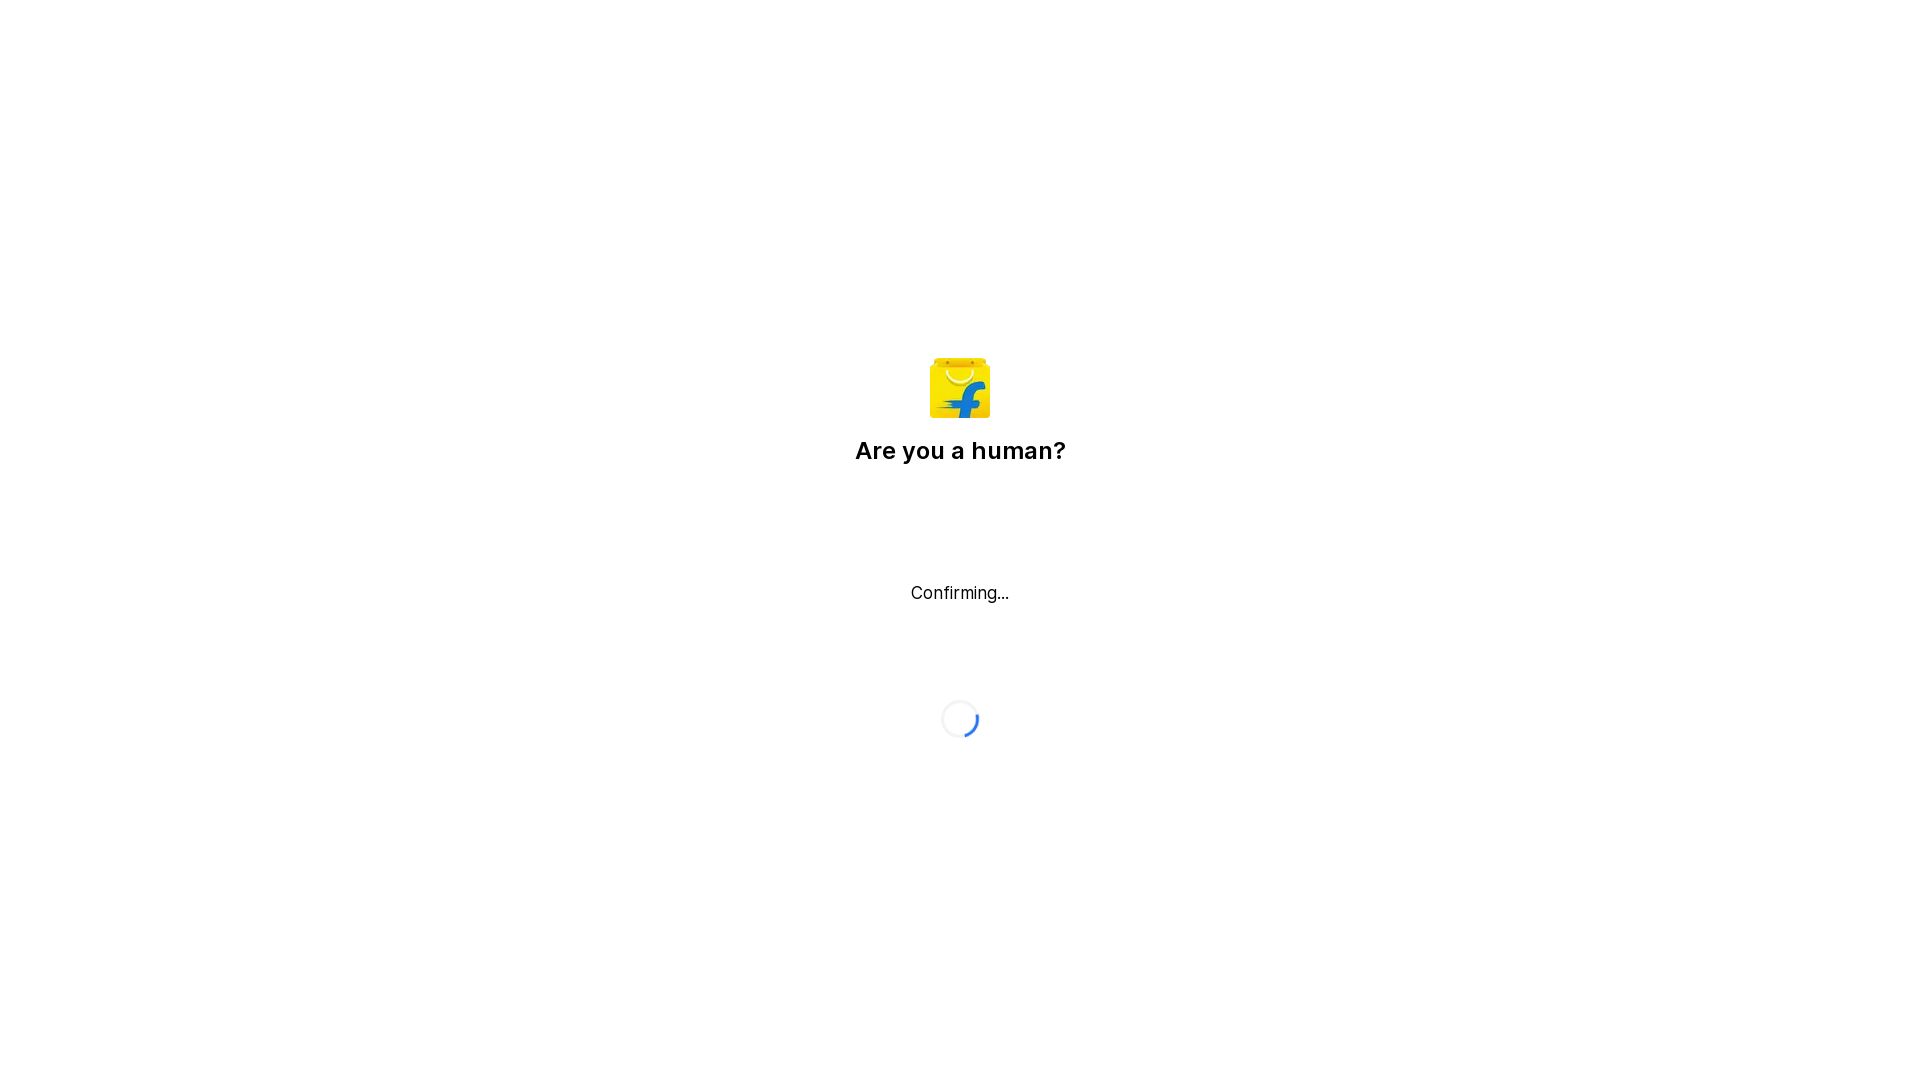